Tests drag and drop functionality by dragging a ball element and dropping it onto a gate element

Starting URL: https://javascript.info/article/mouse-drag-and-drop/ball4

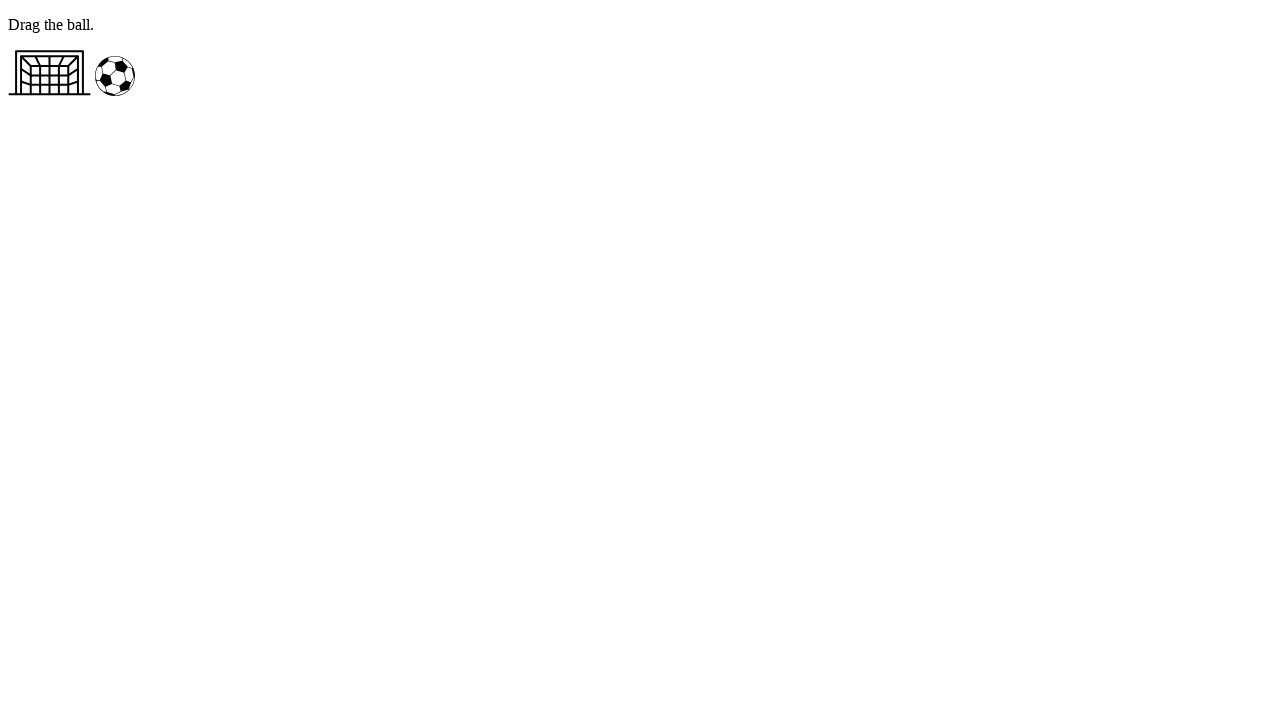

Waited for ball element (#ball) to be visible
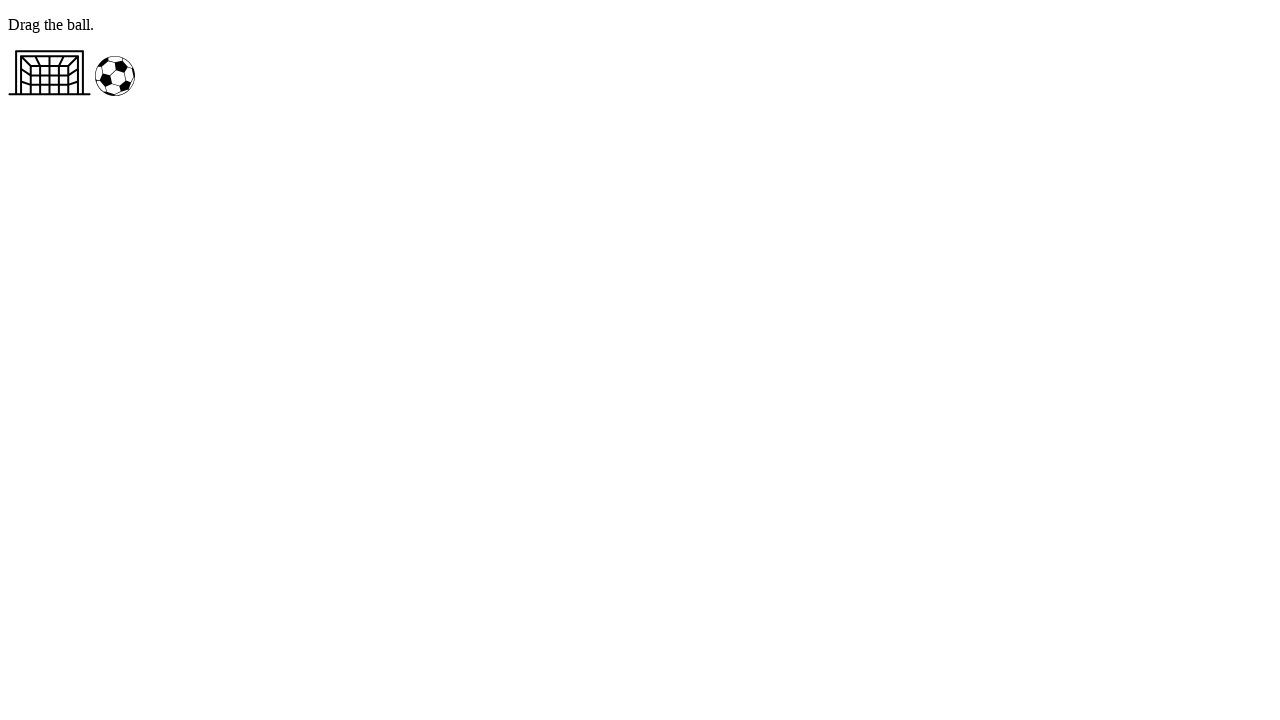

Located the ball element (#ball) as the drag source
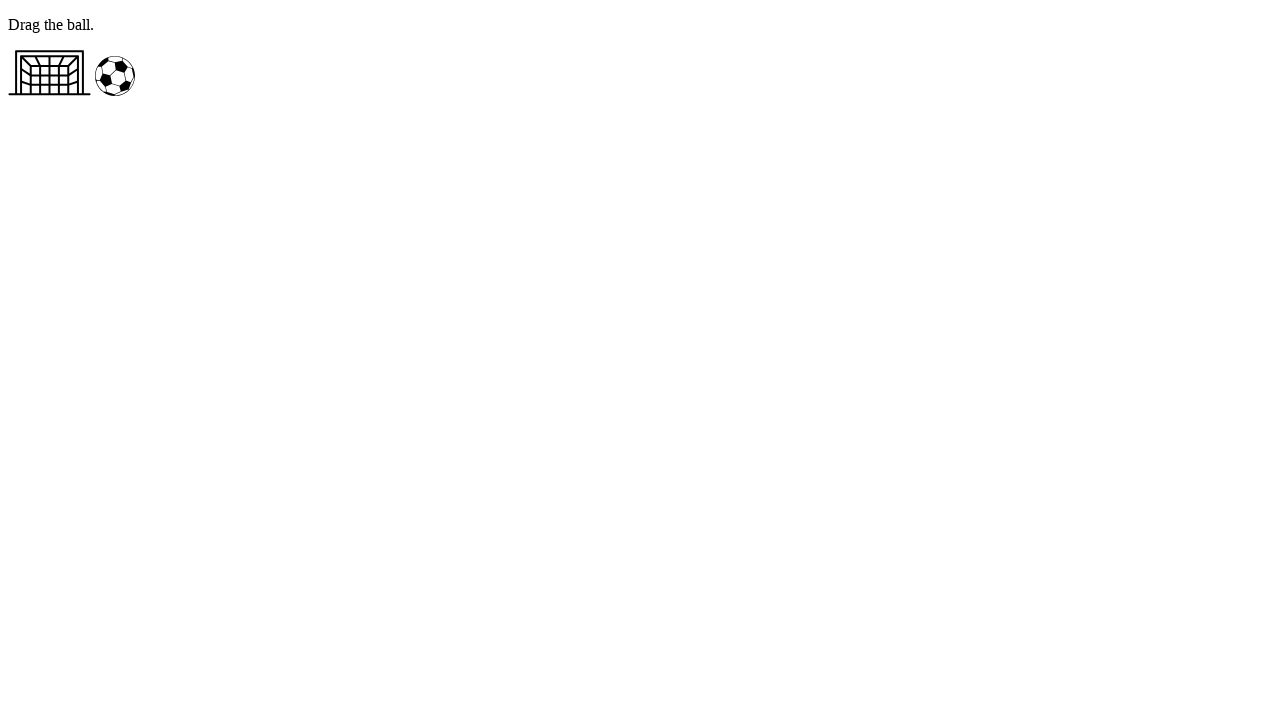

Located the gate element (#gate) as the drop target
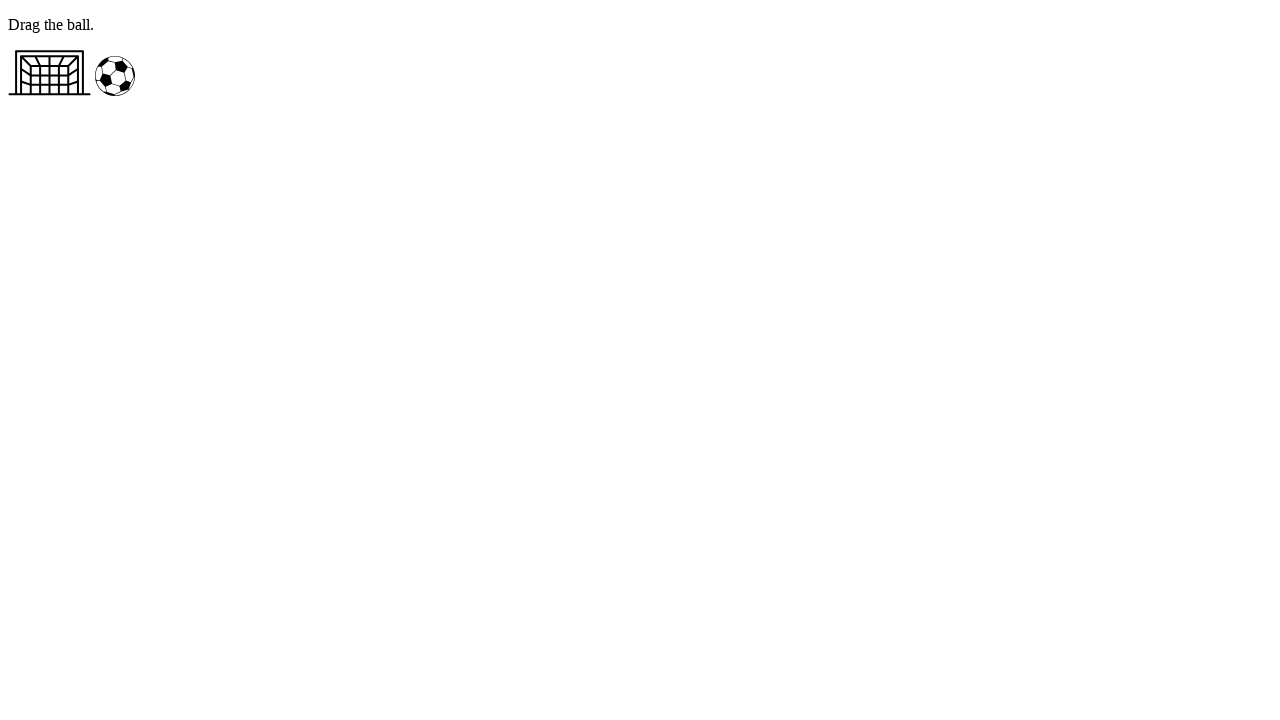

Performed drag and drop - dragged ball element onto gate element at (50, 73)
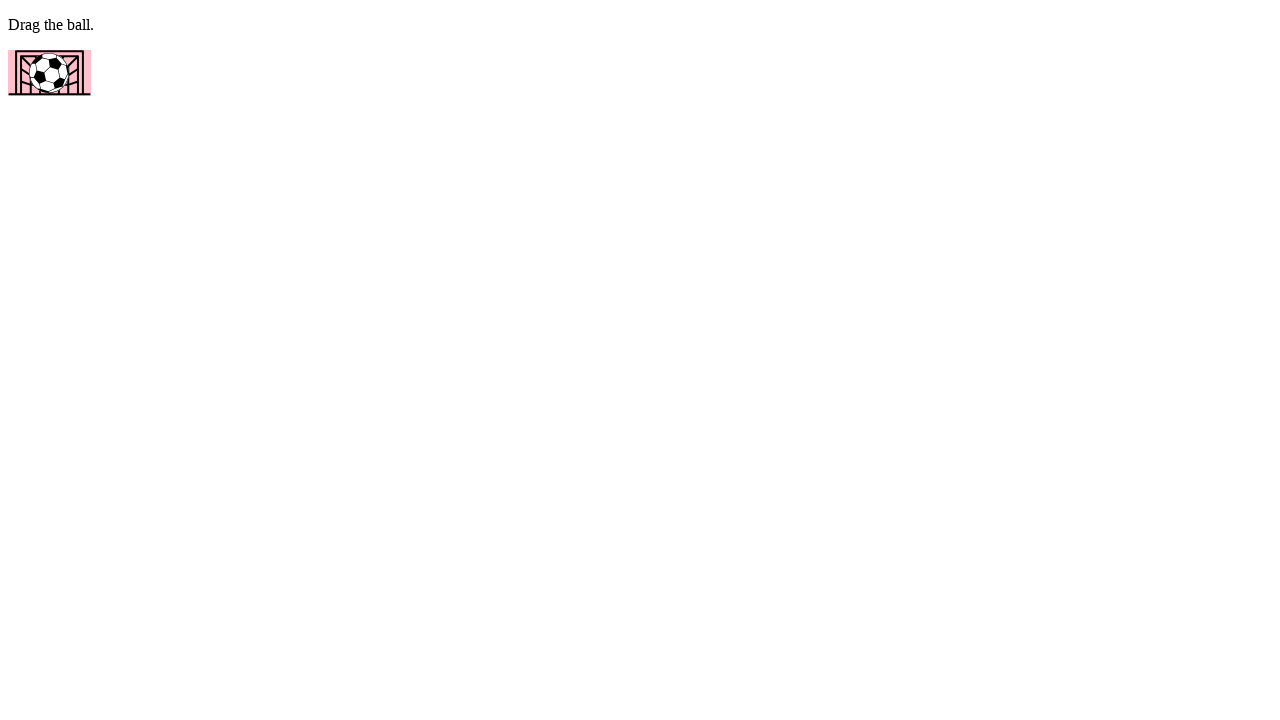

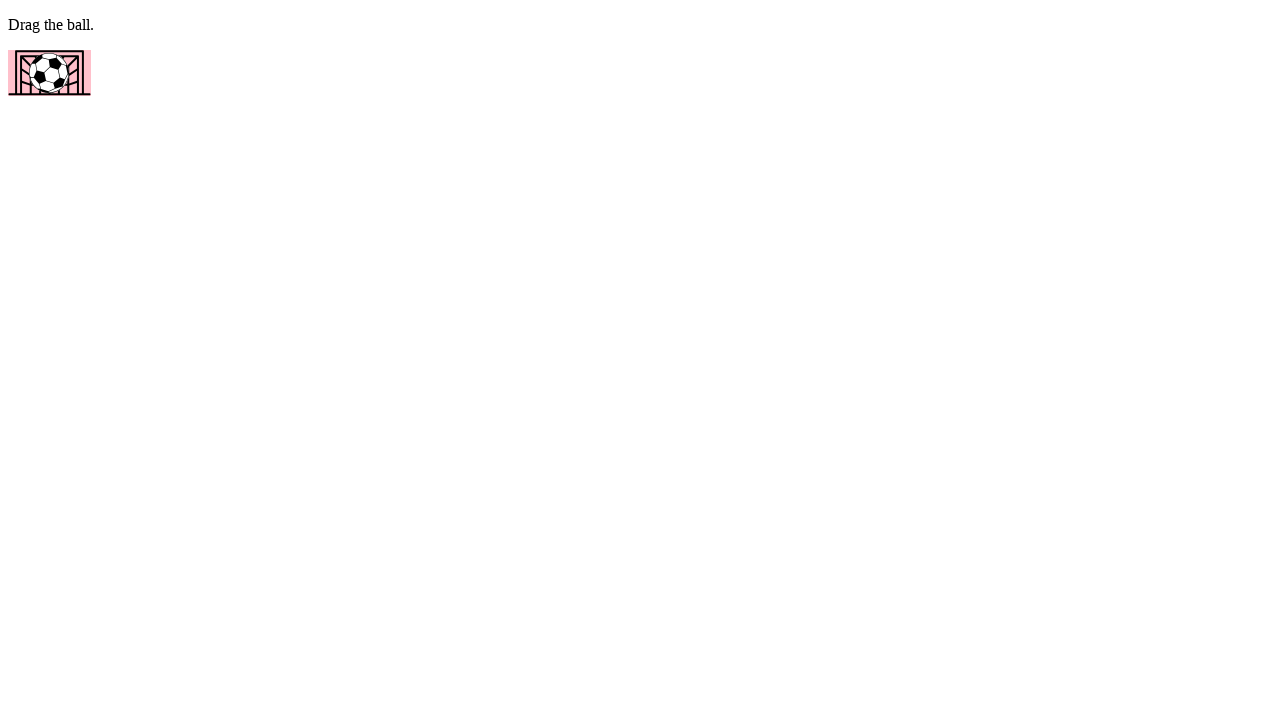